Tests the flight search functionality on BlazeDemo by selecting departure and arrival cities from dropdown menus and clicking the Find Flights button.

Starting URL: https://blazedemo.com/

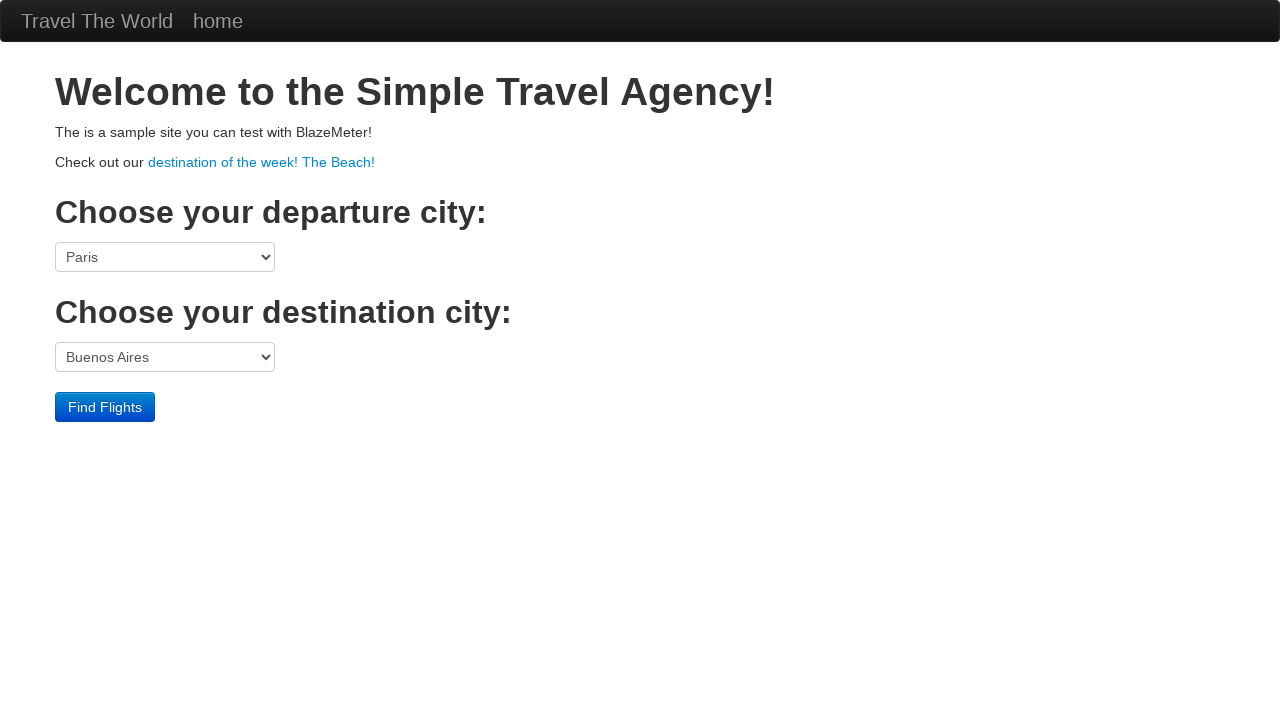

Clicked departure city dropdown at (165, 257) on select[name='fromPort']
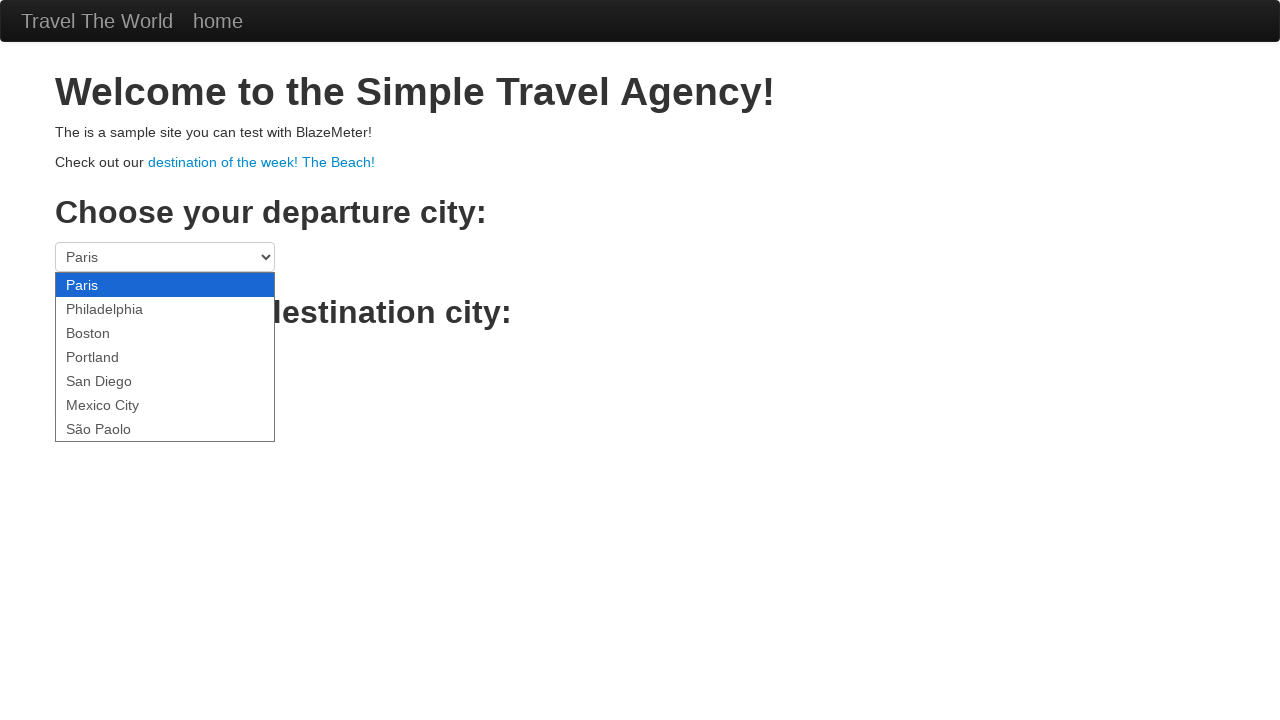

Selected Portland as departure city on select[name='fromPort']
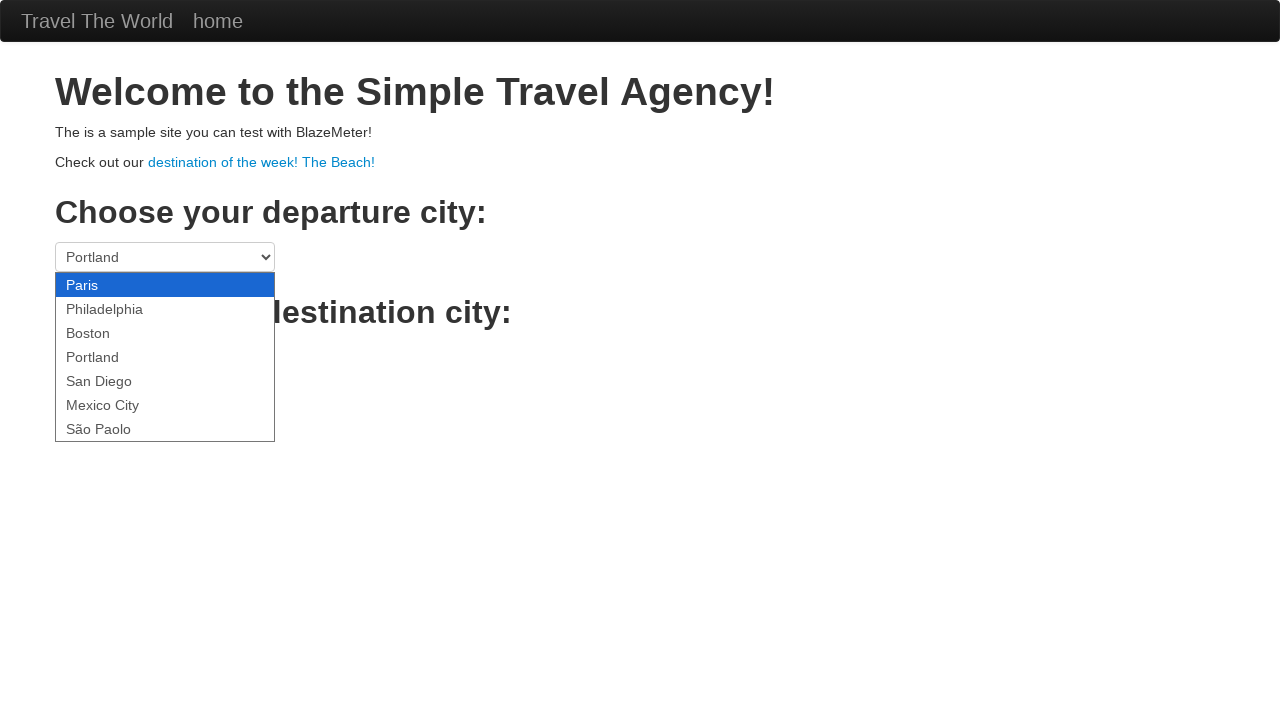

Clicked destination city dropdown at (165, 357) on select[name='toPort']
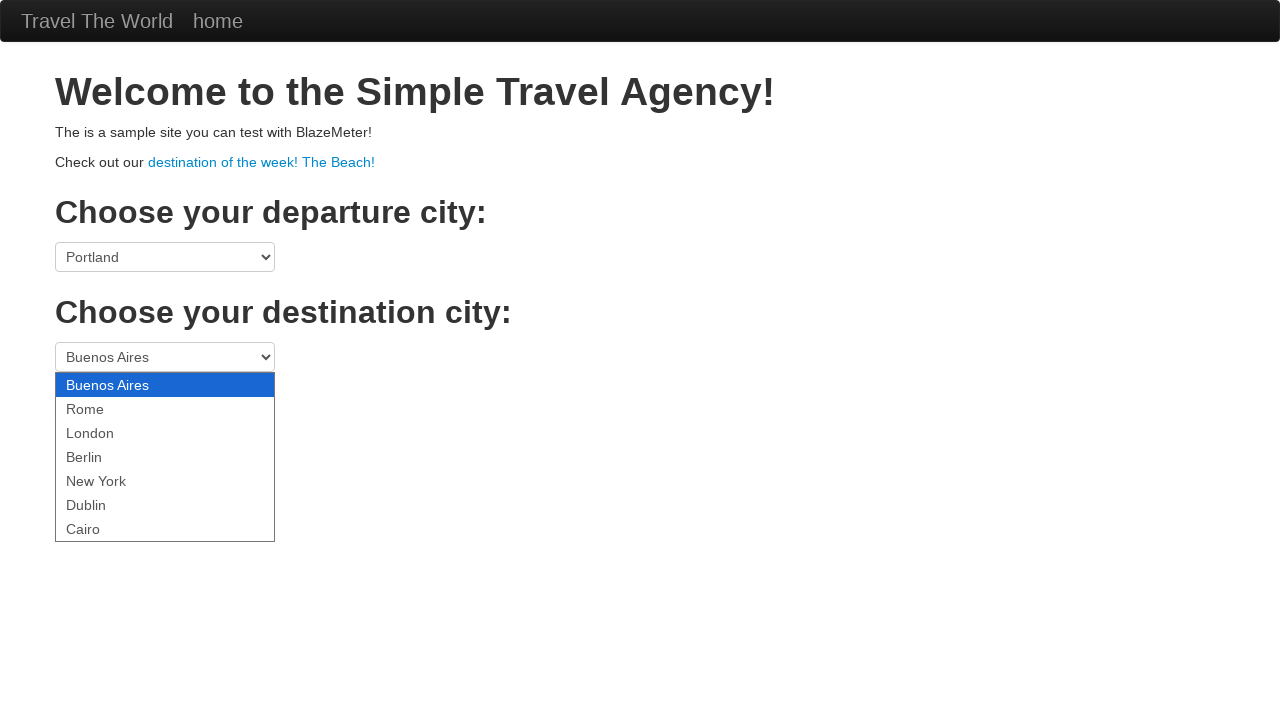

Selected Rome as destination city on select[name='toPort']
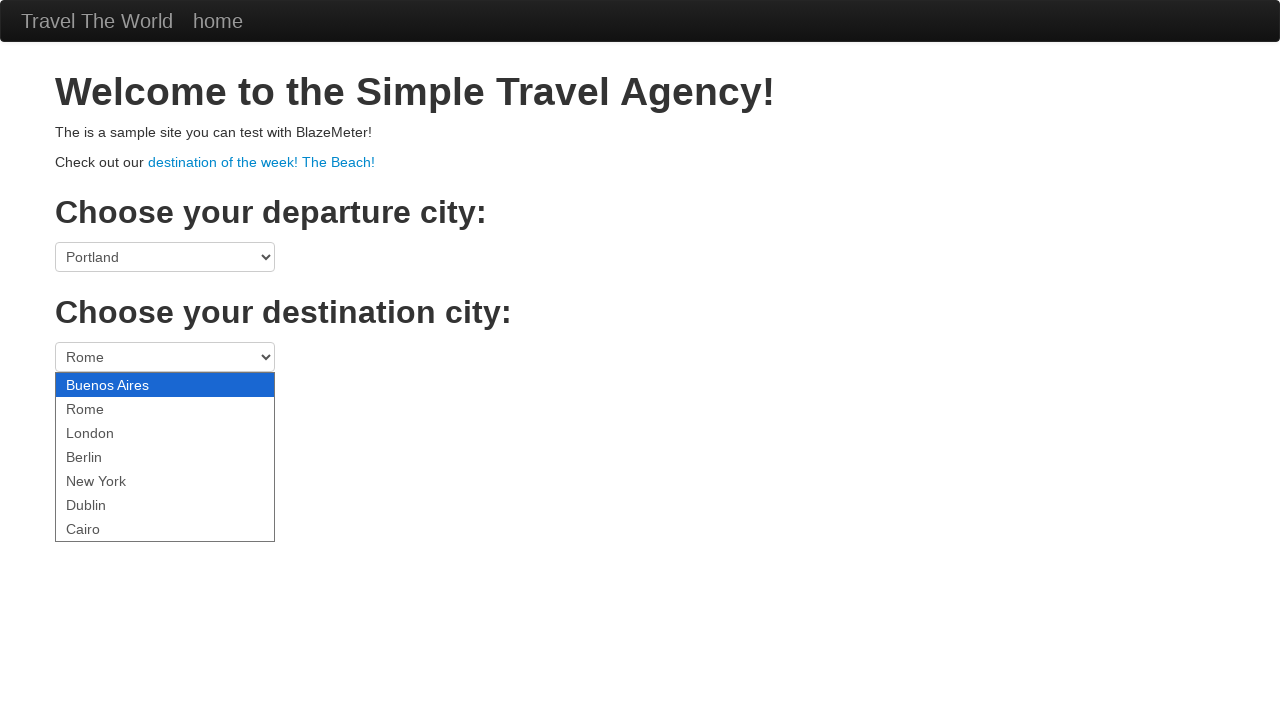

Clicked Find Flights button at (105, 407) on input[type='submit']
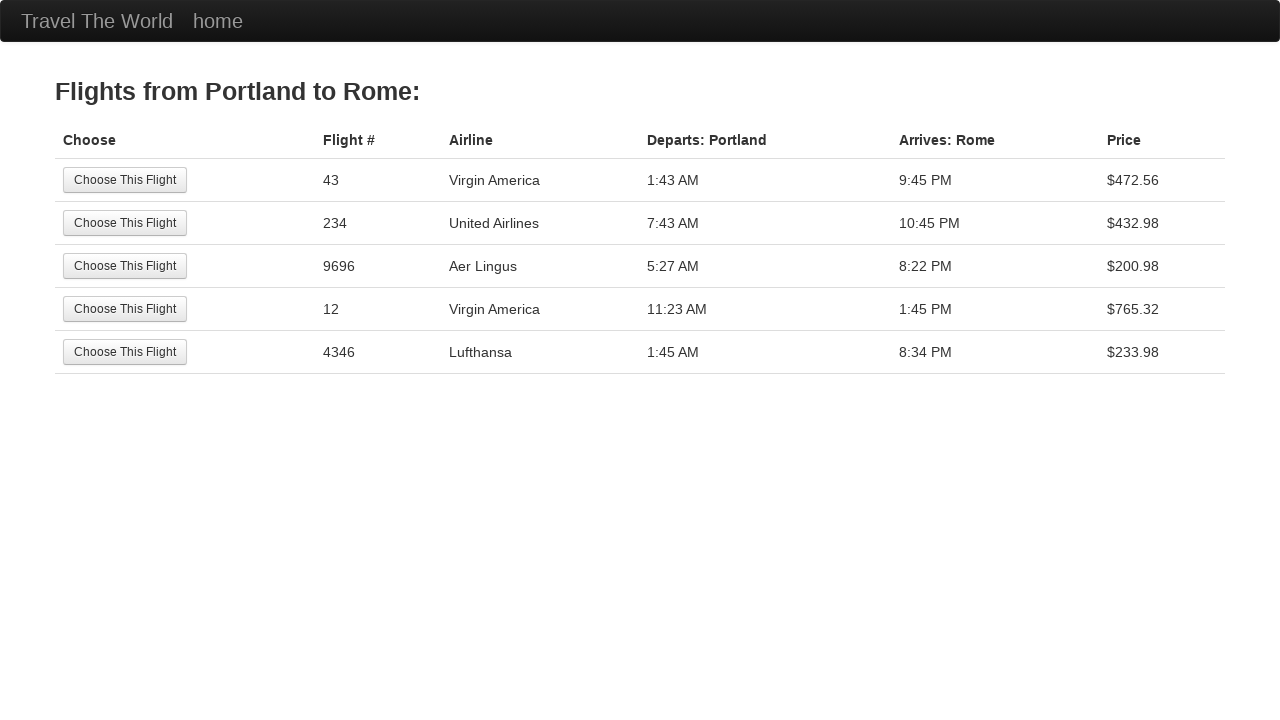

Flight search results page loaded
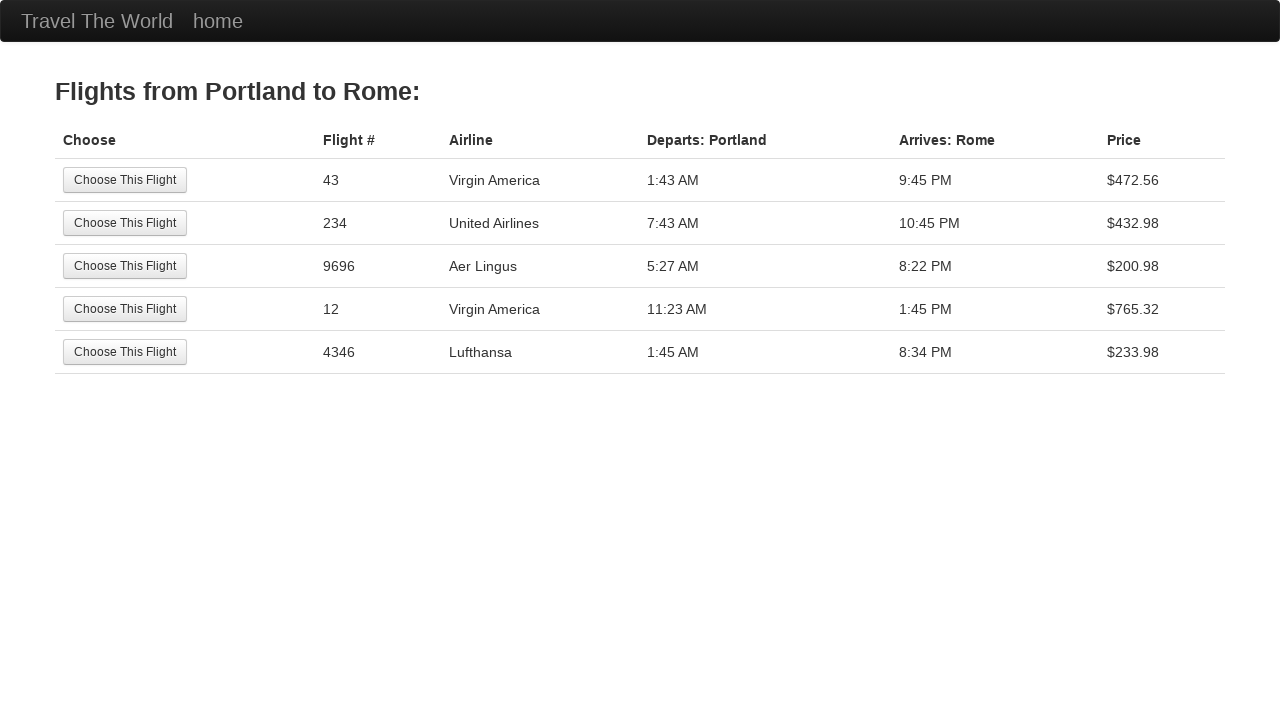

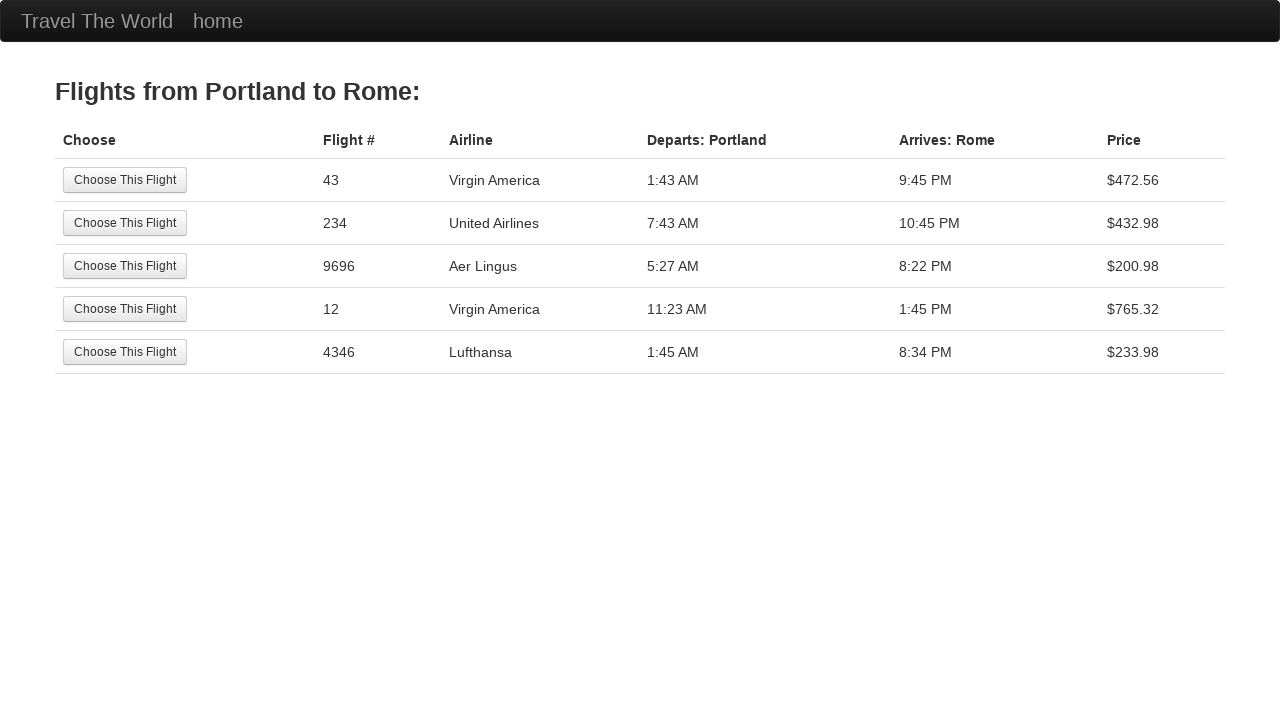